Navigates through multiple pages of Hong Kong Football Association competition fixtures and verifies that the page content loads correctly on each page.

Starting URL: https://www.hkfa.com/en/competitions/fixtures?year=2023-2024&page=1

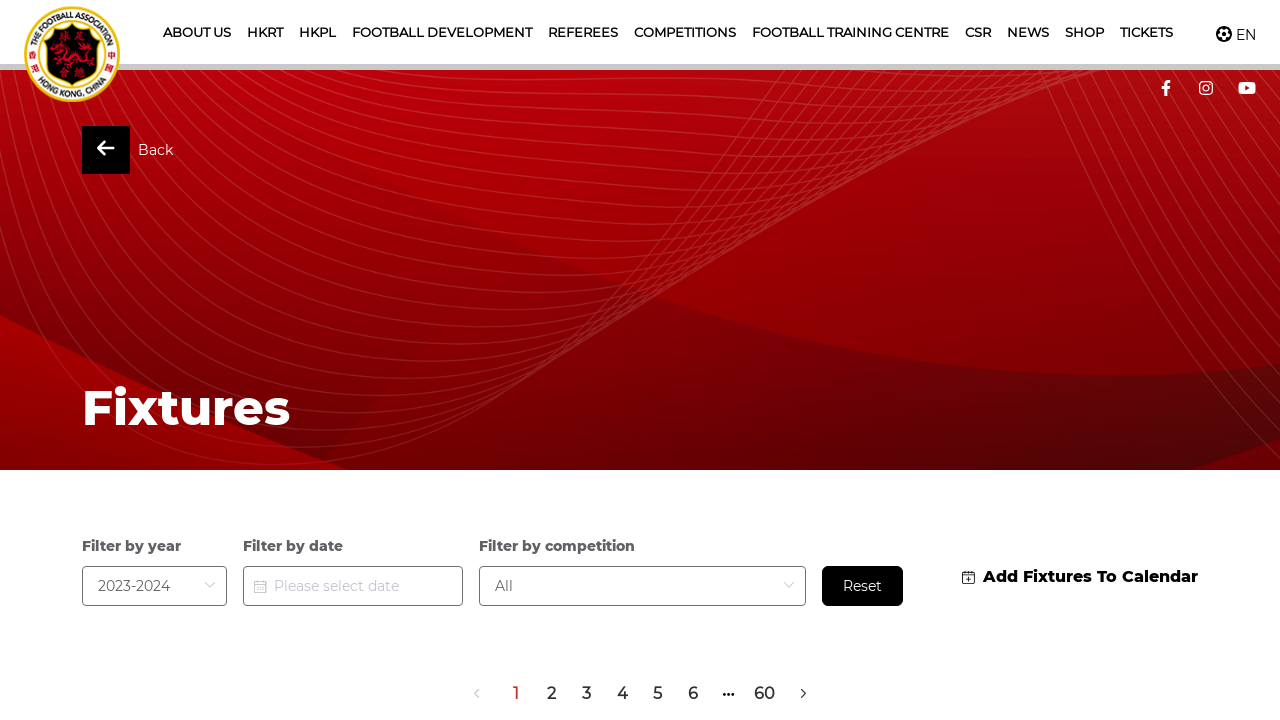

Waited for container to load on first page
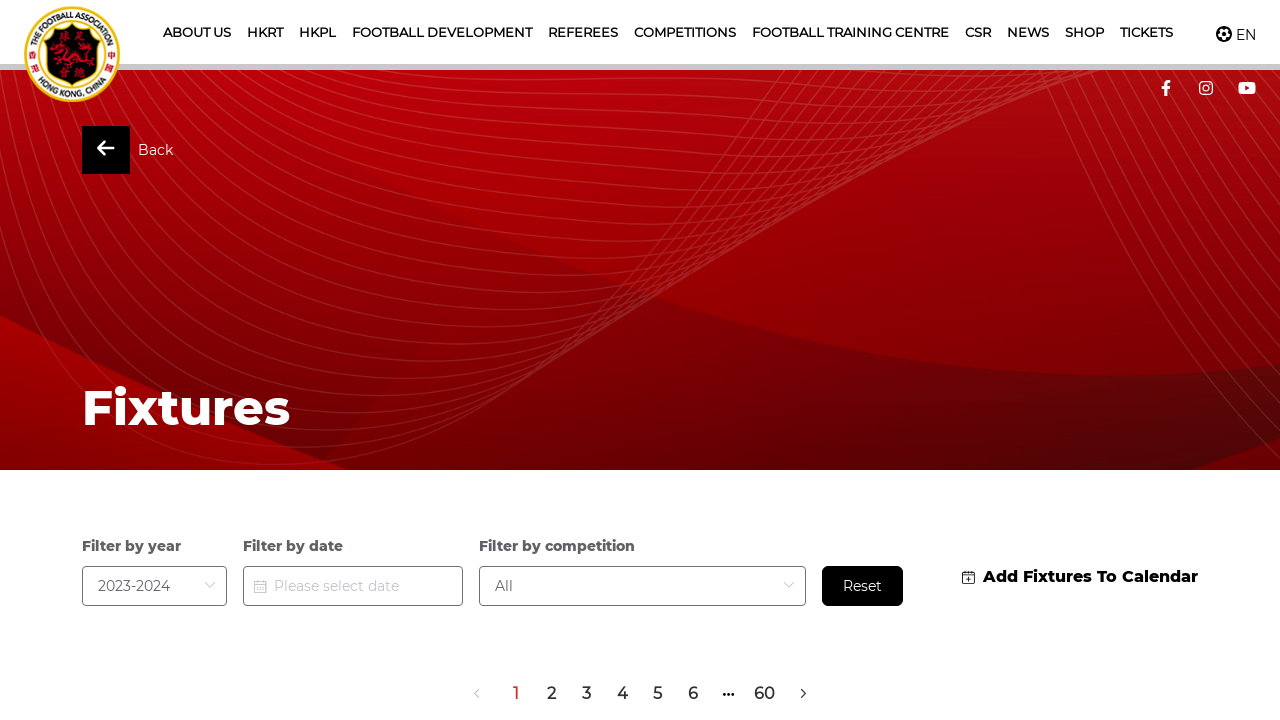

Verified match items are displayed on first page
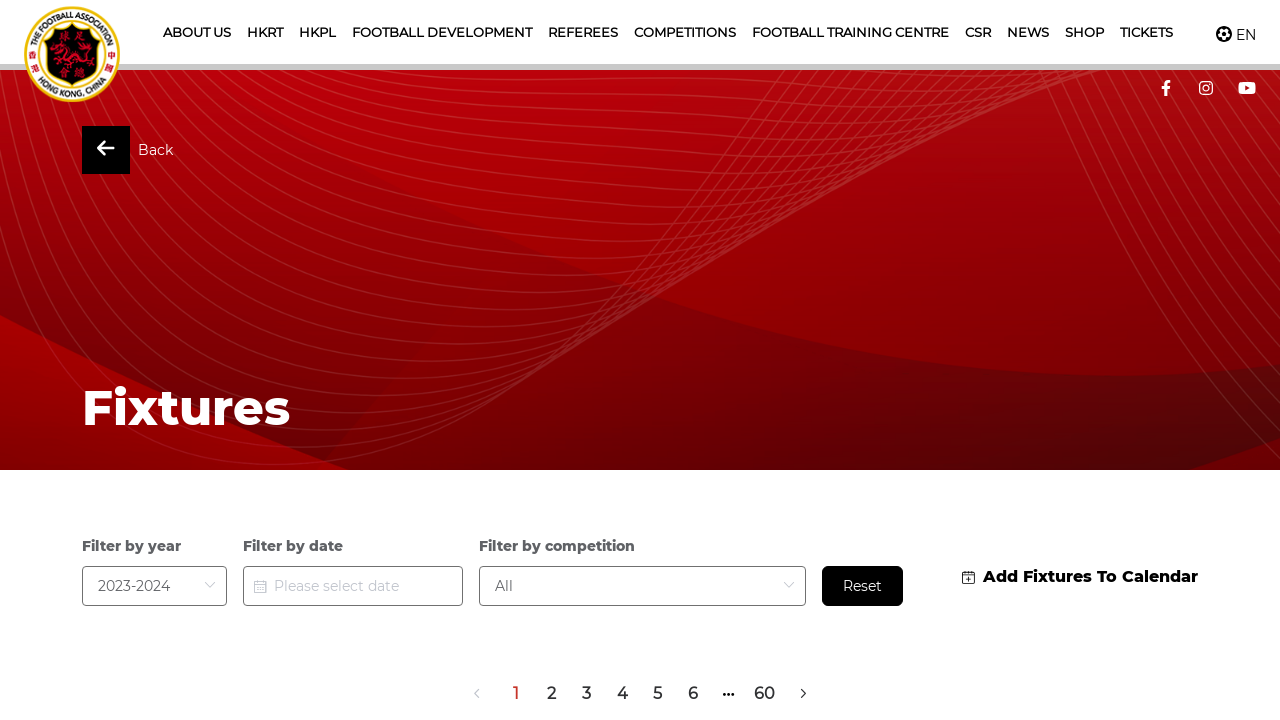

Navigated to page 2 of Hong Kong Football Association competition fixtures
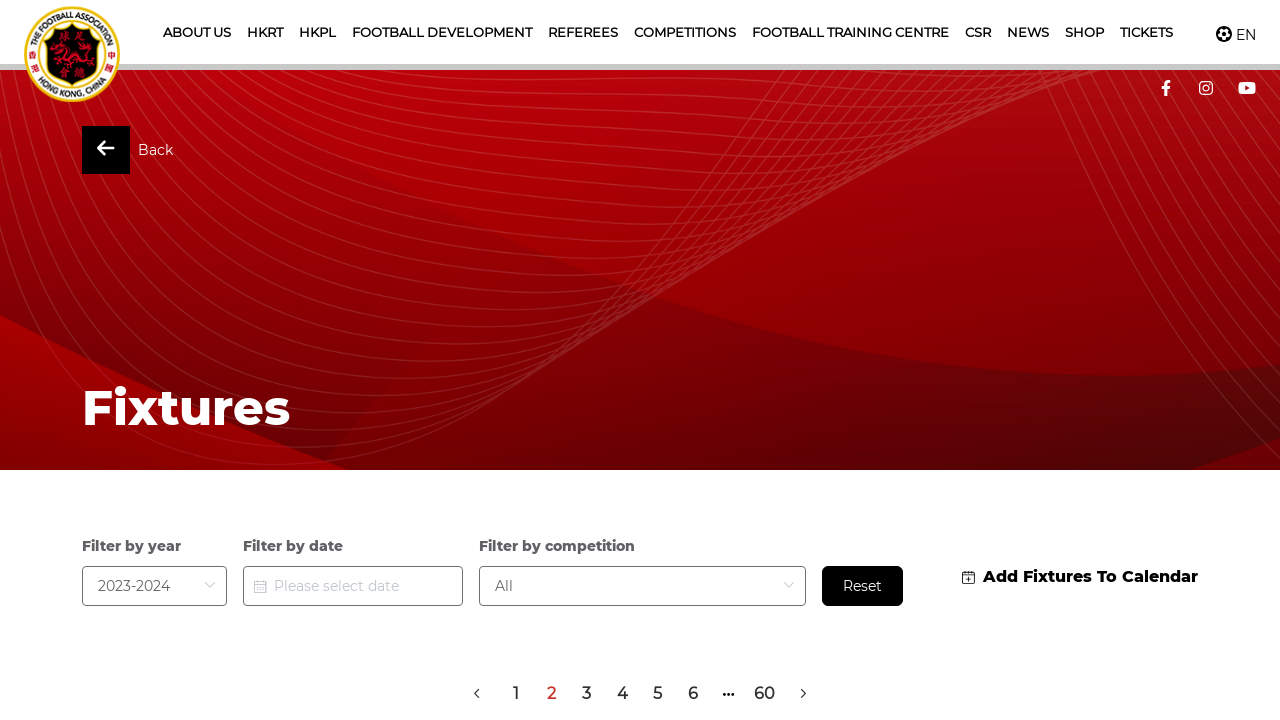

Waited for container to load on page 2
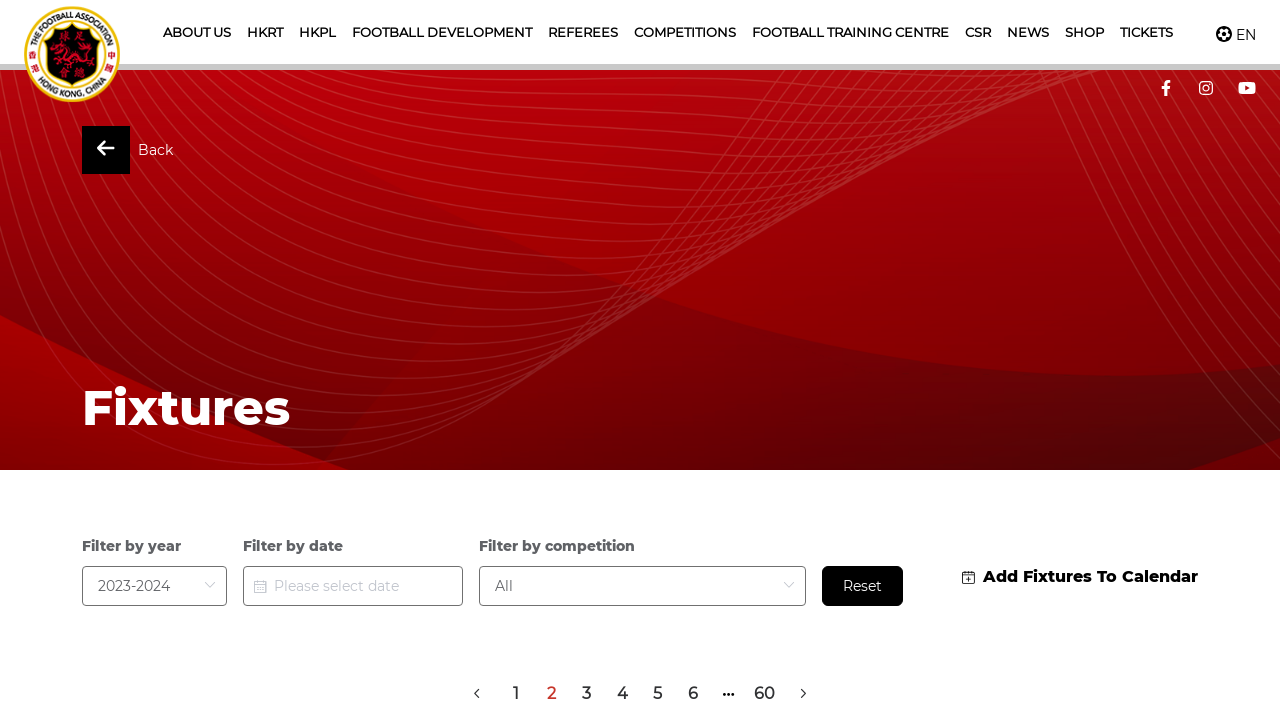

Verified match items are present on page 2
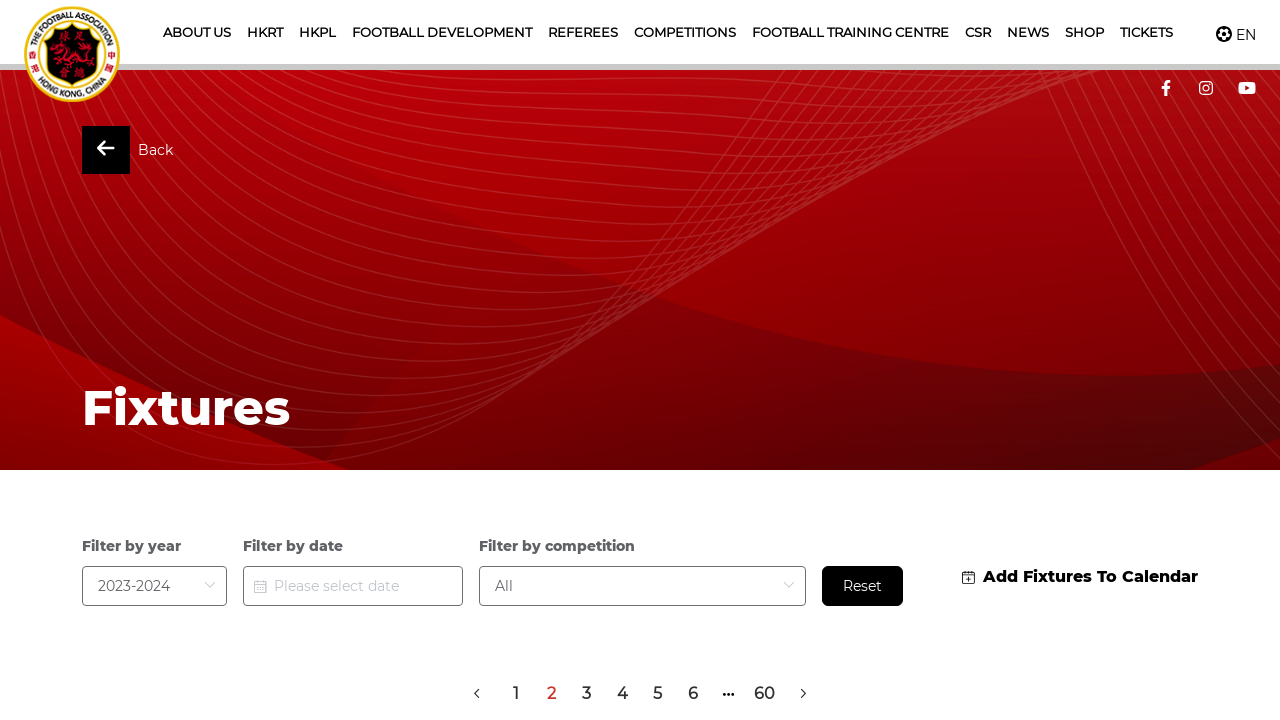

Navigated to page 3 of Hong Kong Football Association competition fixtures
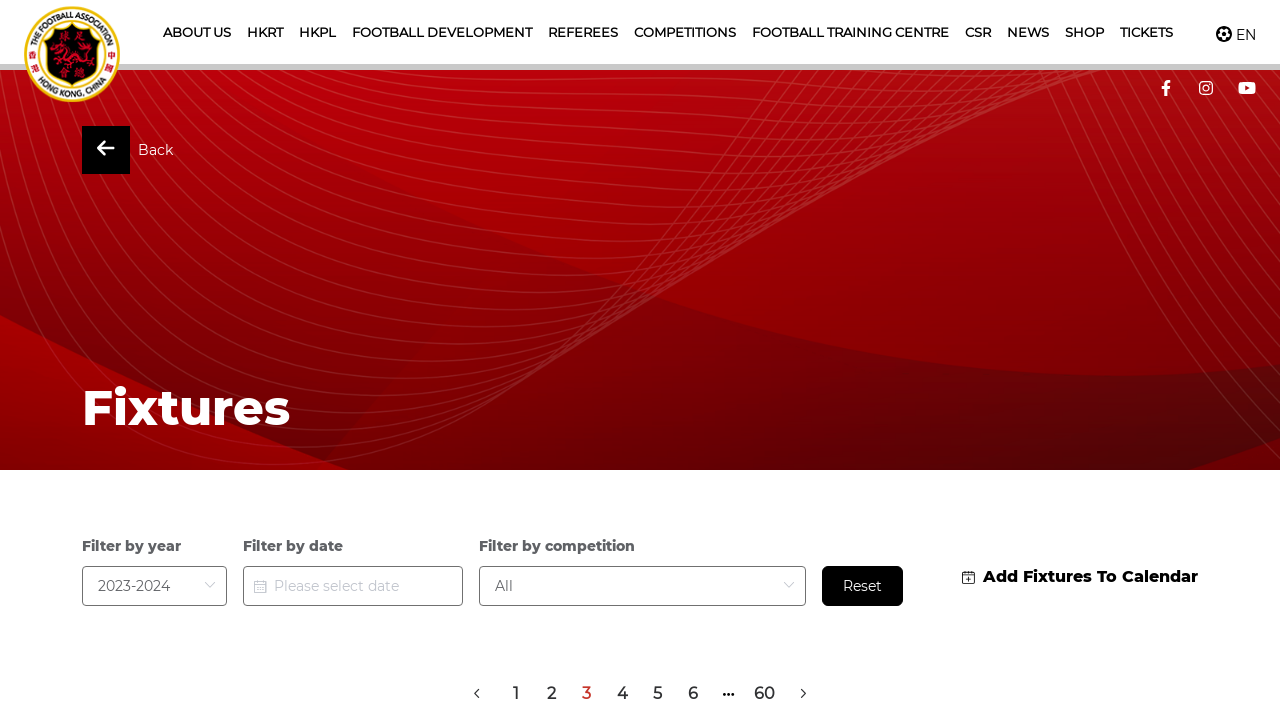

Waited for container to load on page 3
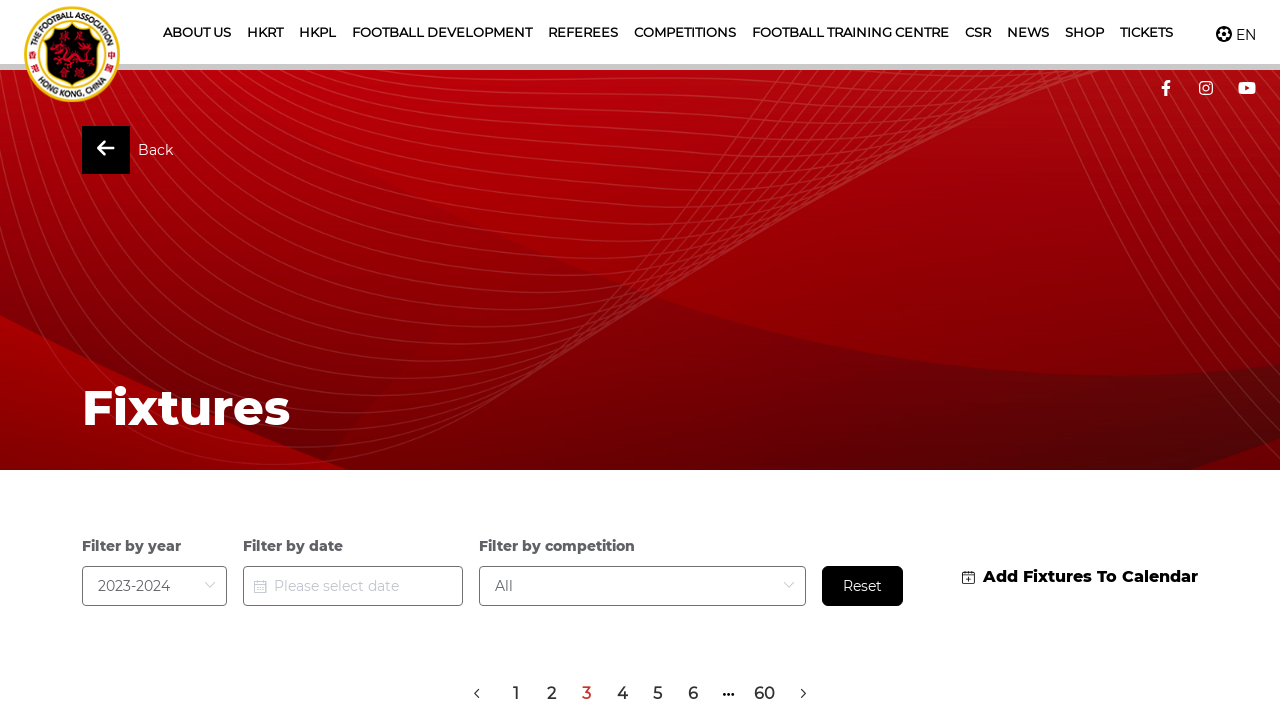

Verified match items are present on page 3
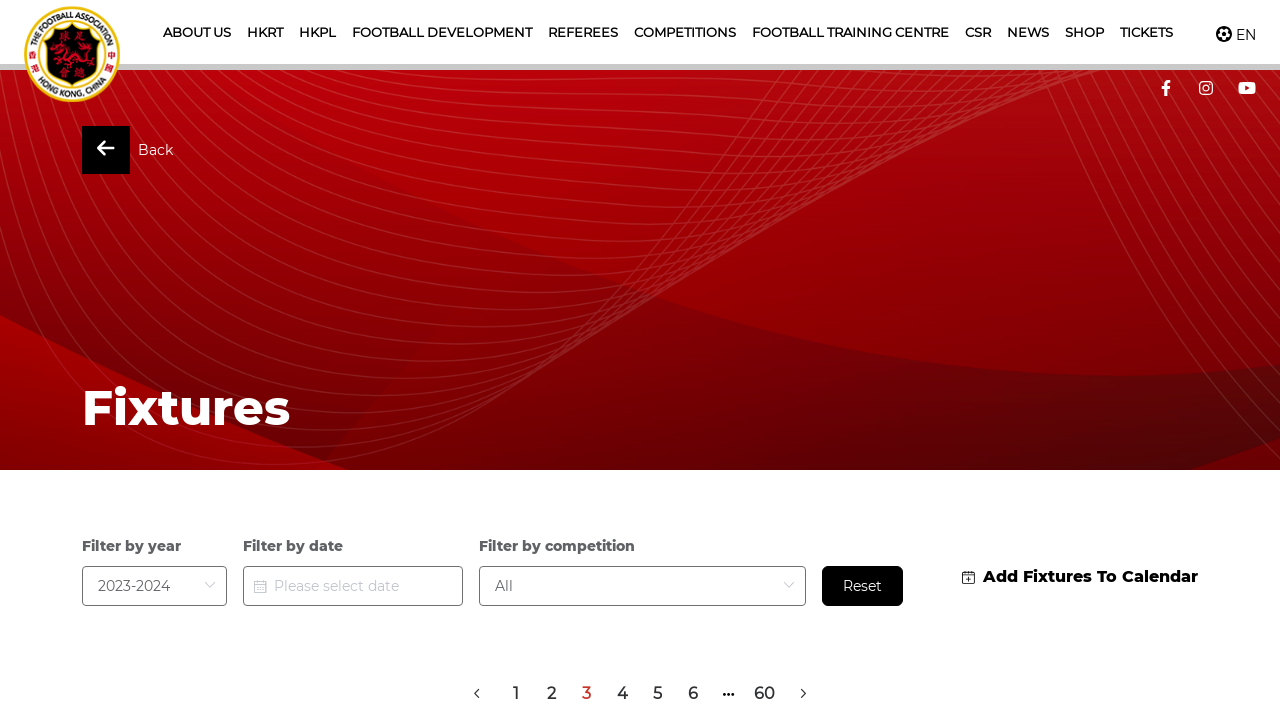

Navigated to page 4 of Hong Kong Football Association competition fixtures
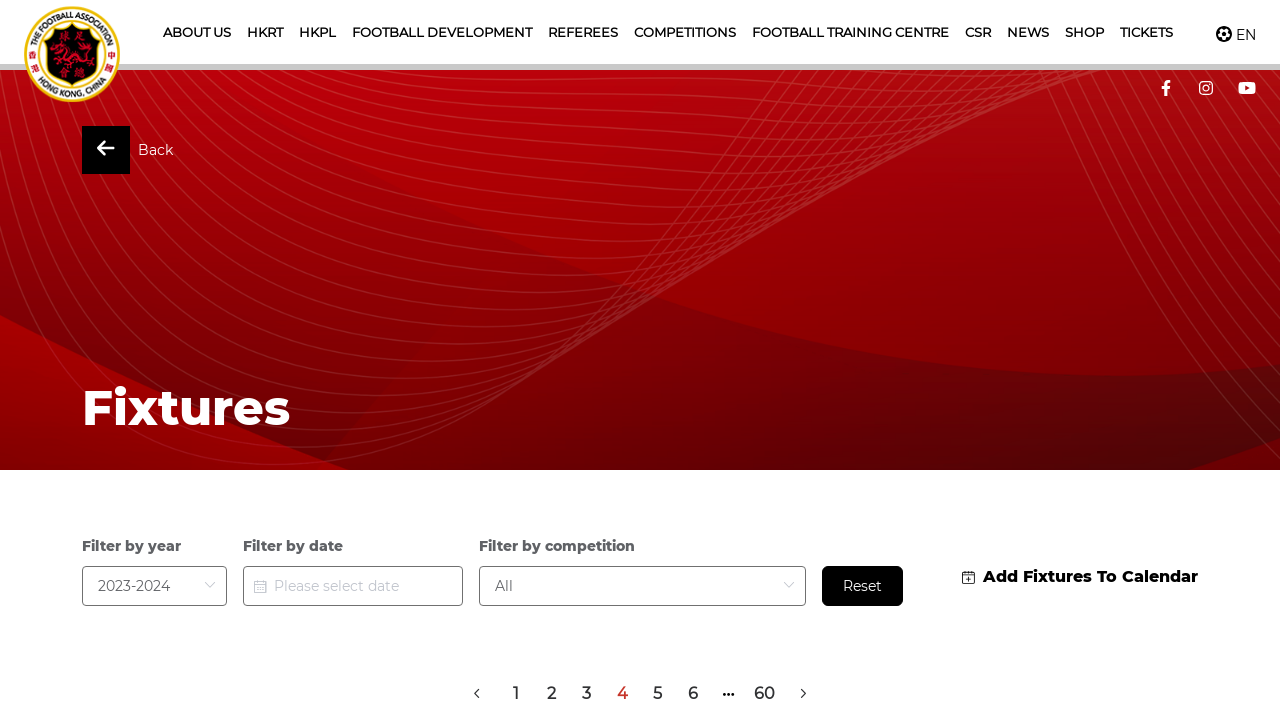

Waited for container to load on page 4
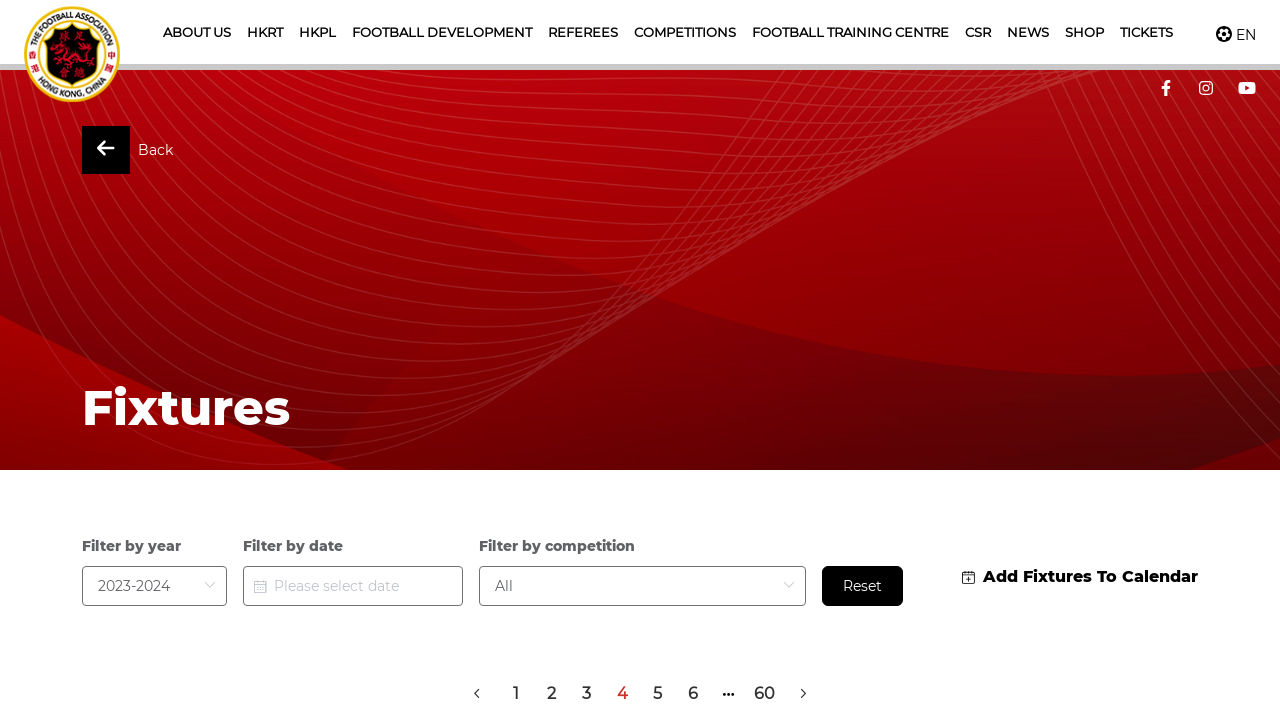

Verified match items are present on page 4
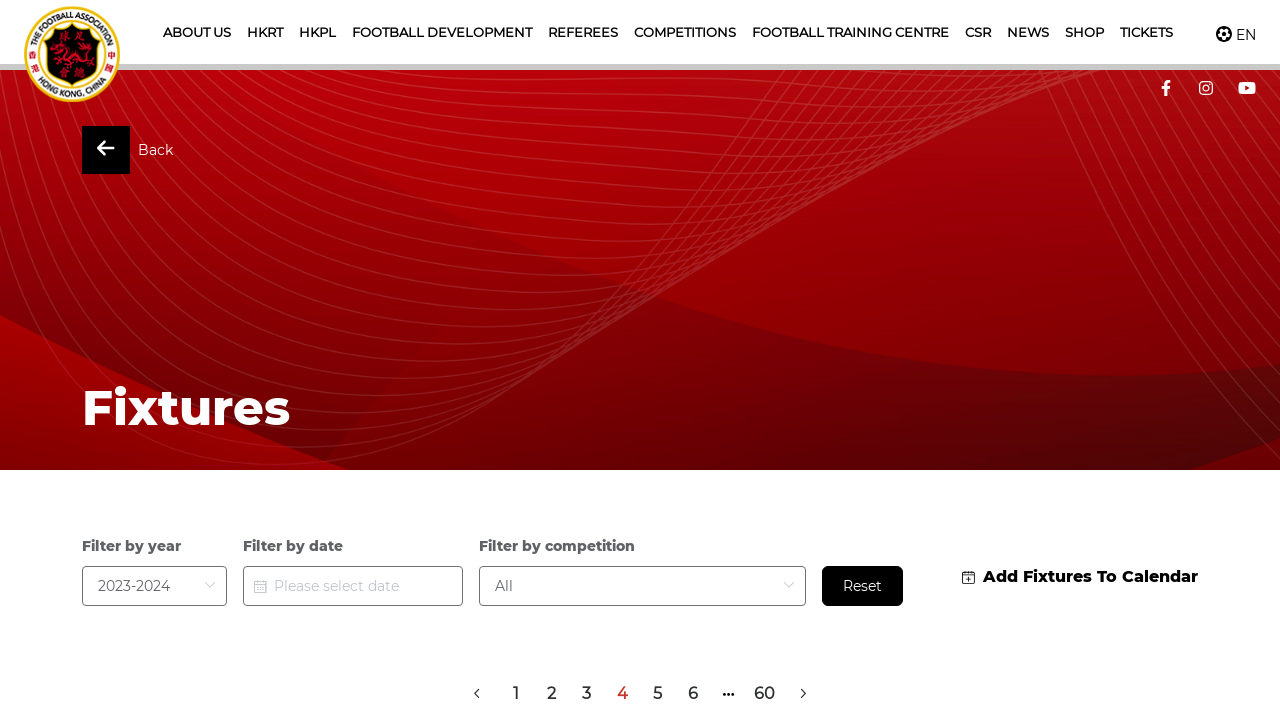

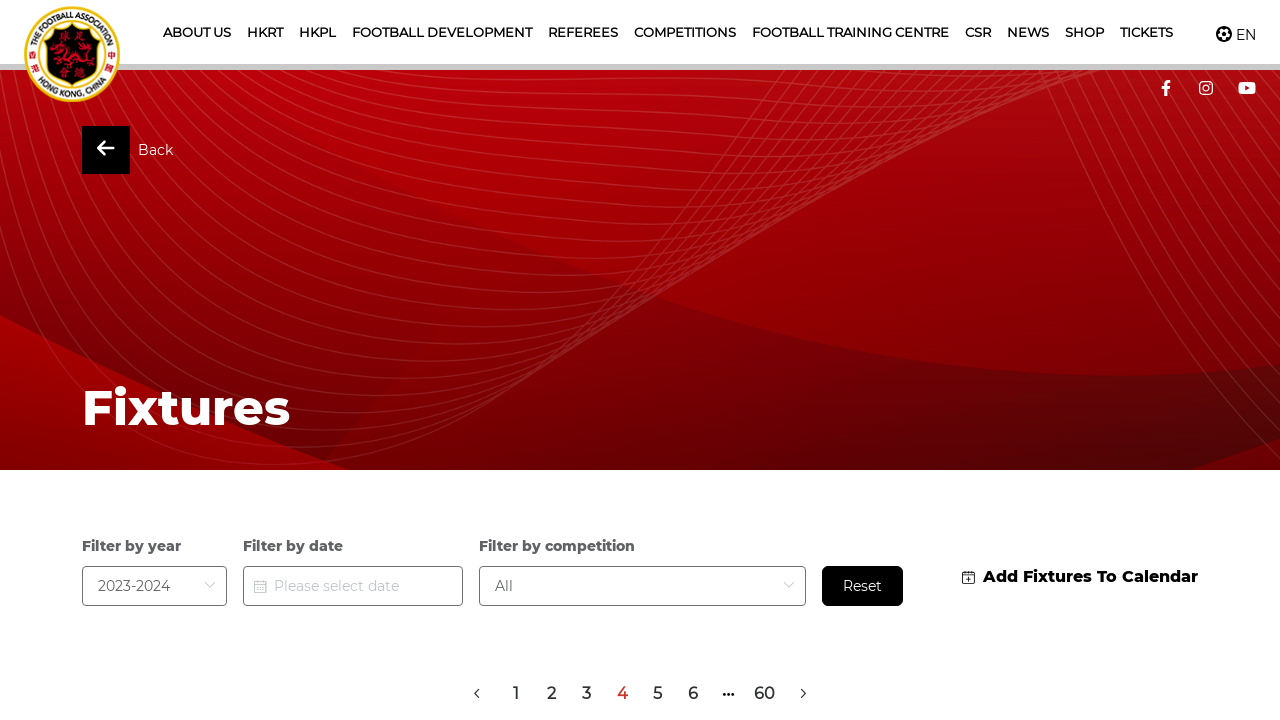